Tests that hovering over the first amenity icon shows A/C tooltip

Starting URL: https://ancabota09.wixsite.com/intern

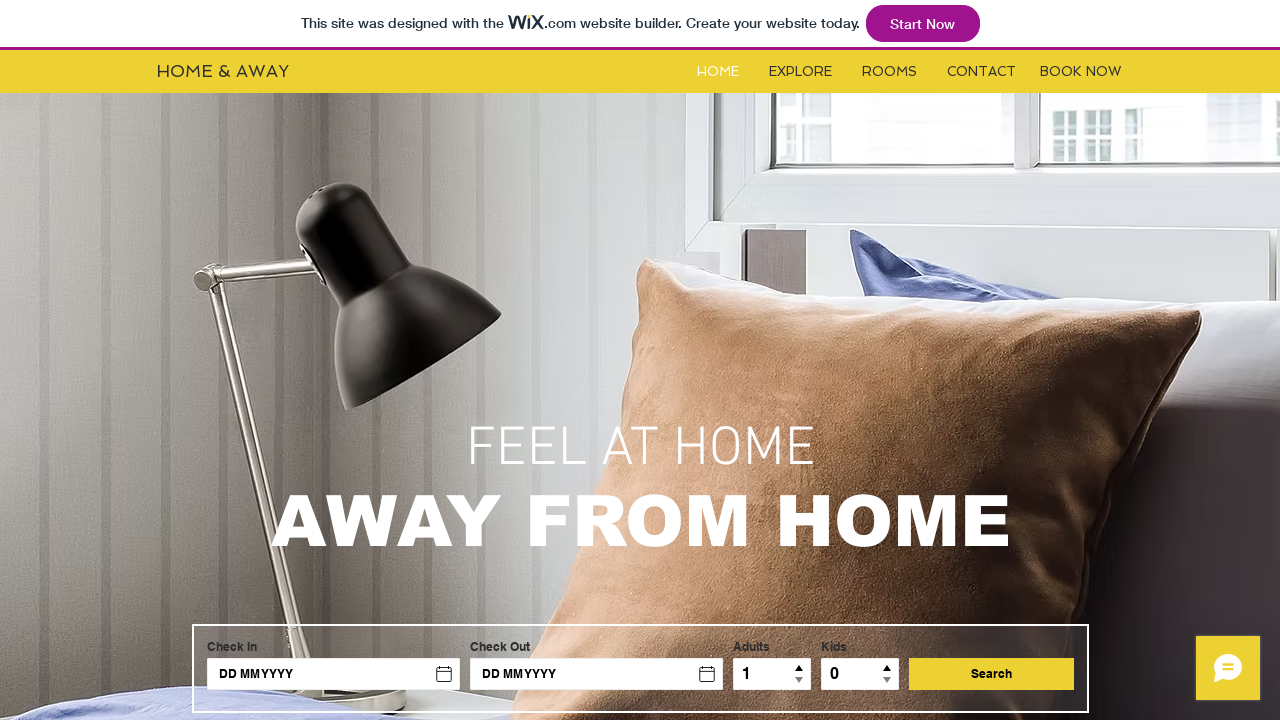

Clicked on Rooms button at (890, 72) on #i6kl732v2label
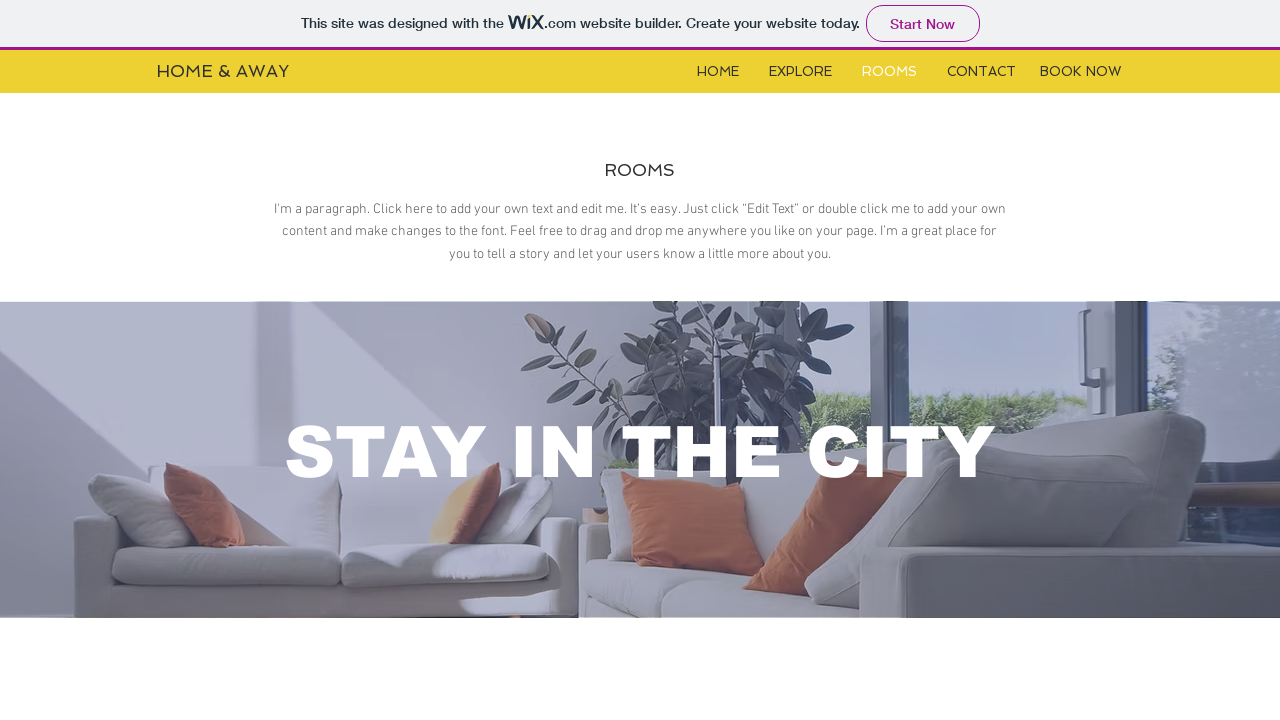

Located iframe for amenities content
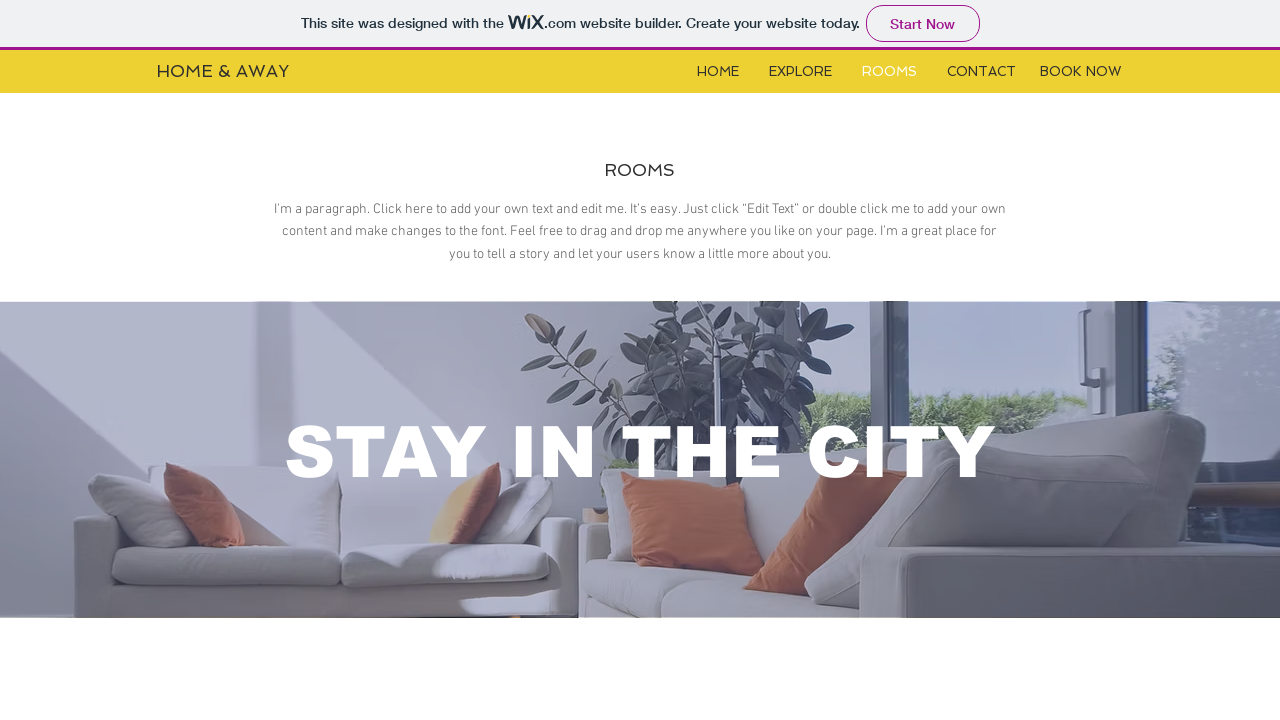

Located first amenity icon element
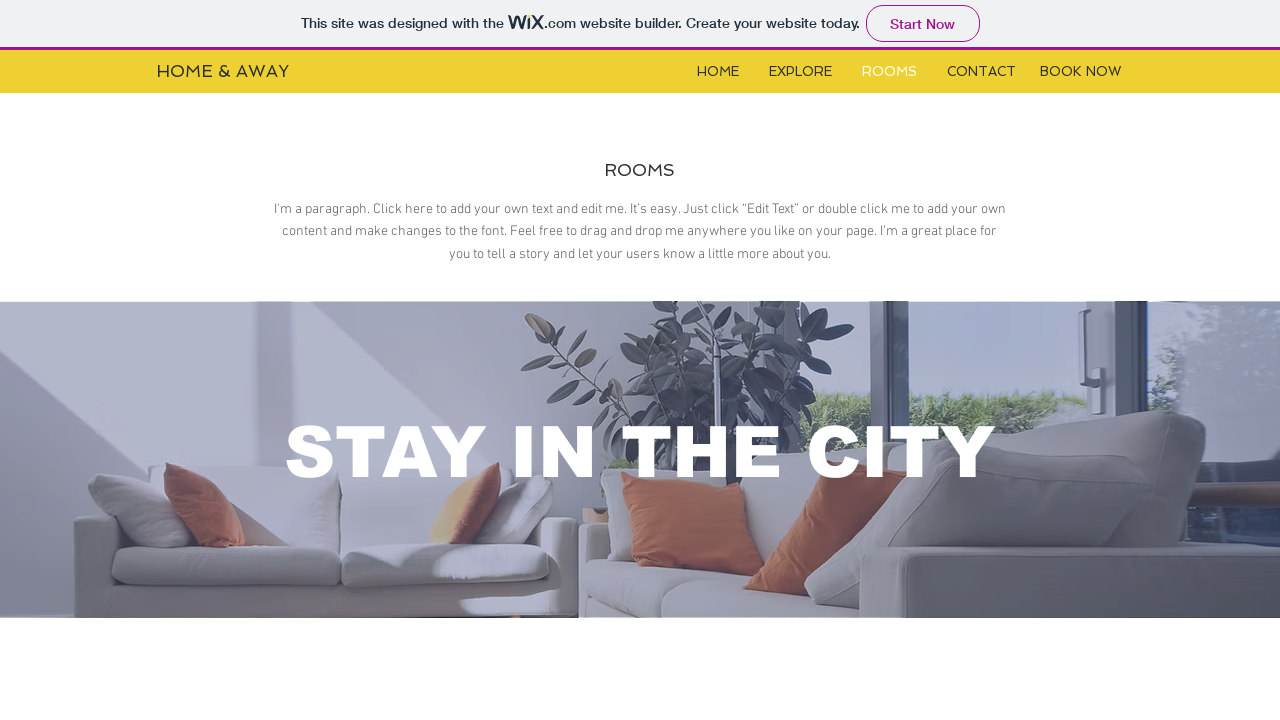

Scrolled first amenity icon into view
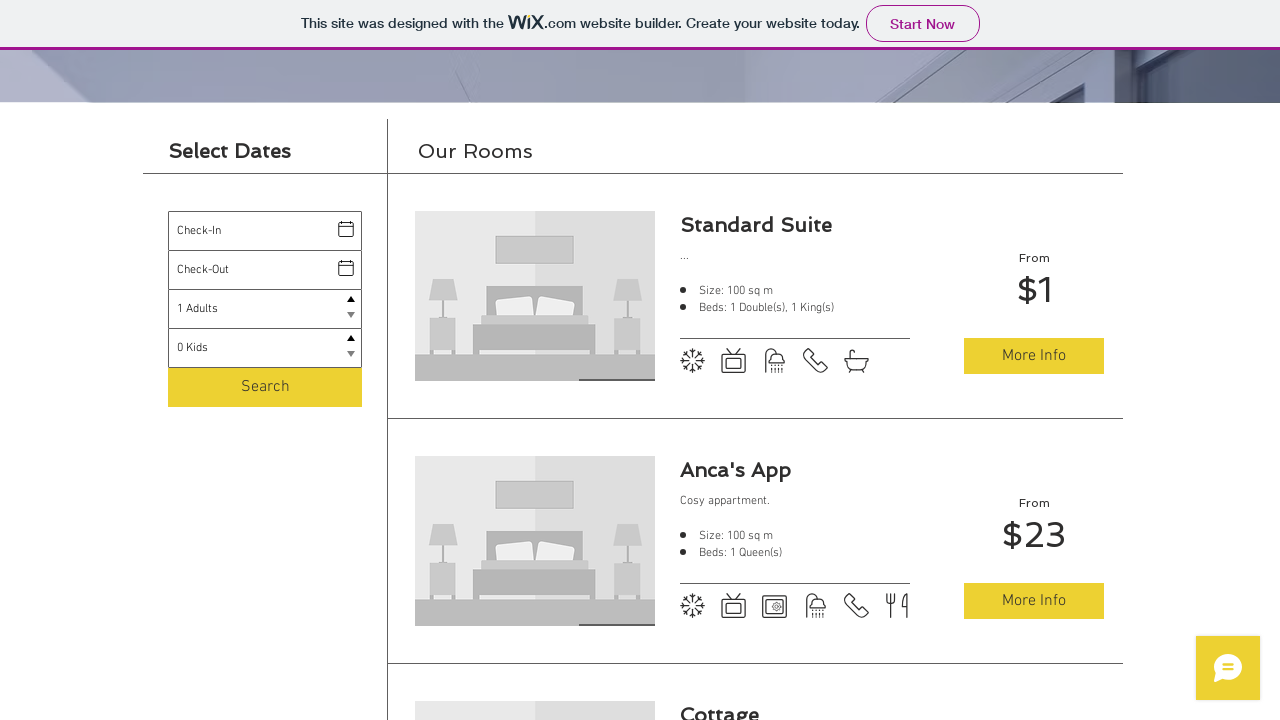

Hovered over first amenity icon to trigger tooltip at (692, 361) on xpath=//*[@id='i6klgqap_0']/iframe >> internal:control=enter-frame >> xpath=//*[
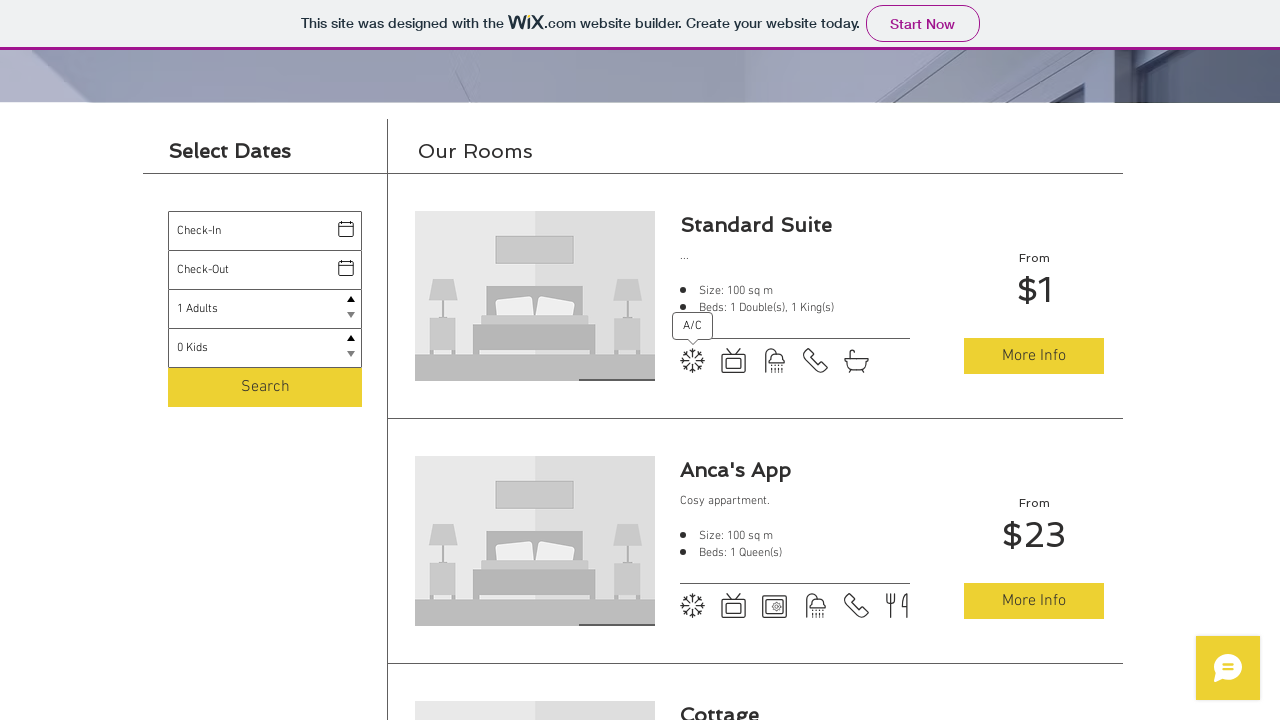

Waited 500ms for tooltip to appear
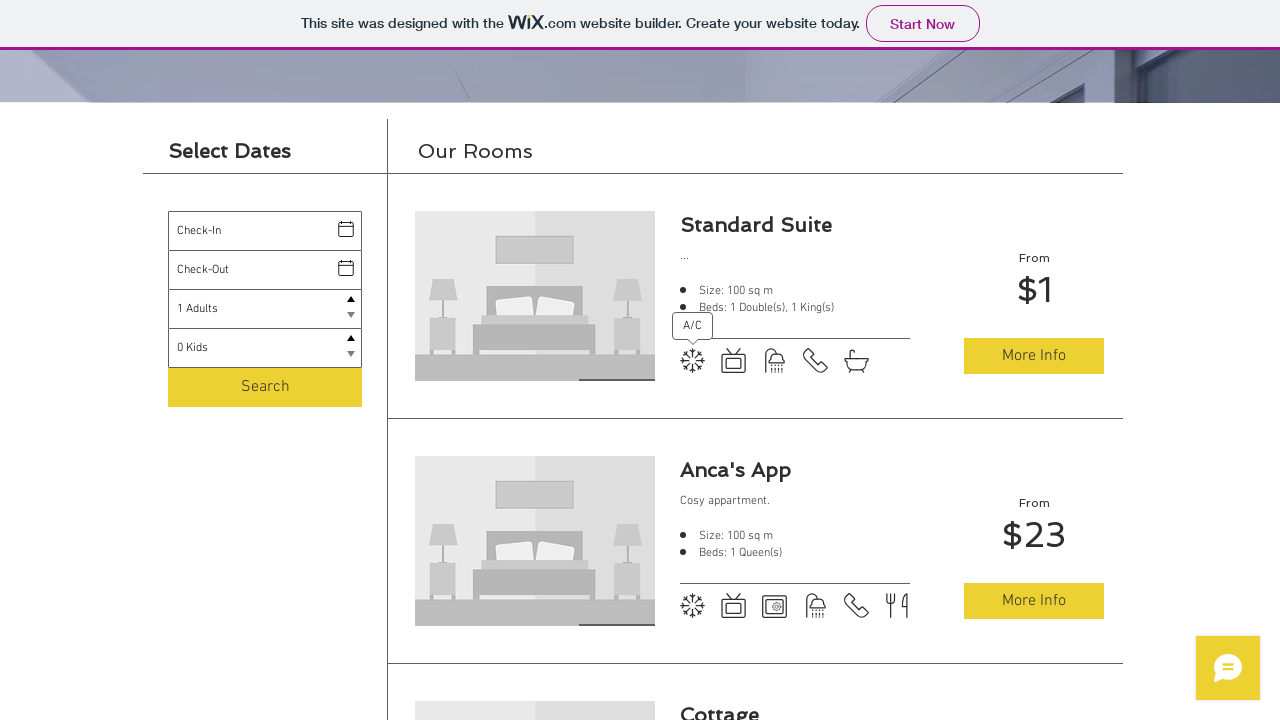

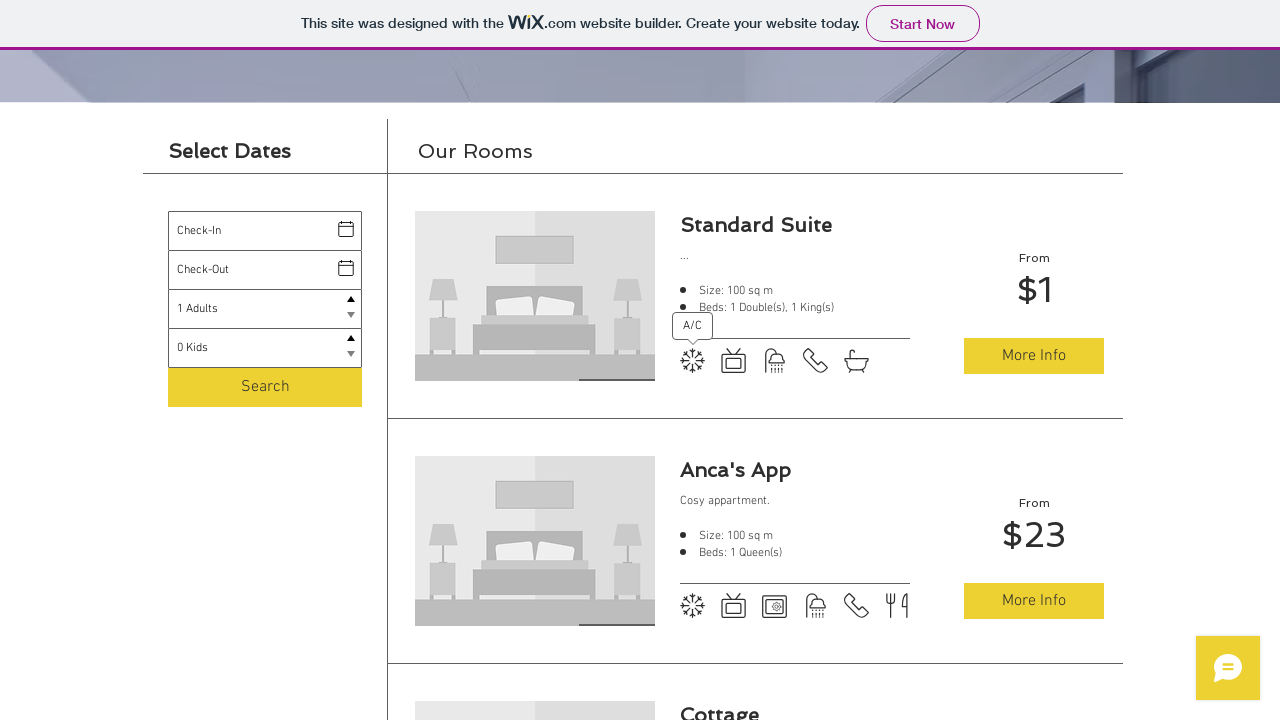